Demonstrates various mouse and keyboard actions on web elements including clicking, double-clicking, right-clicking, drag-and-drop, and keyboard shortcuts

Starting URL: https://demoqa.com/buttons

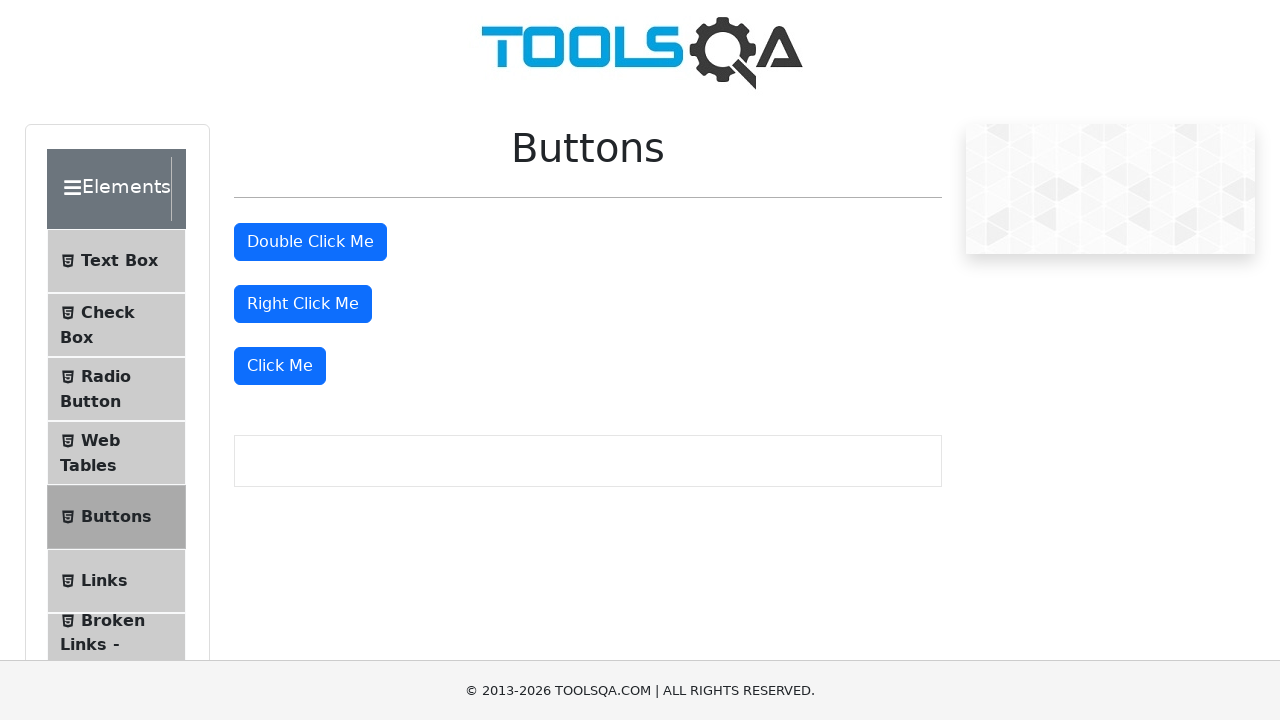

Located double-click button element
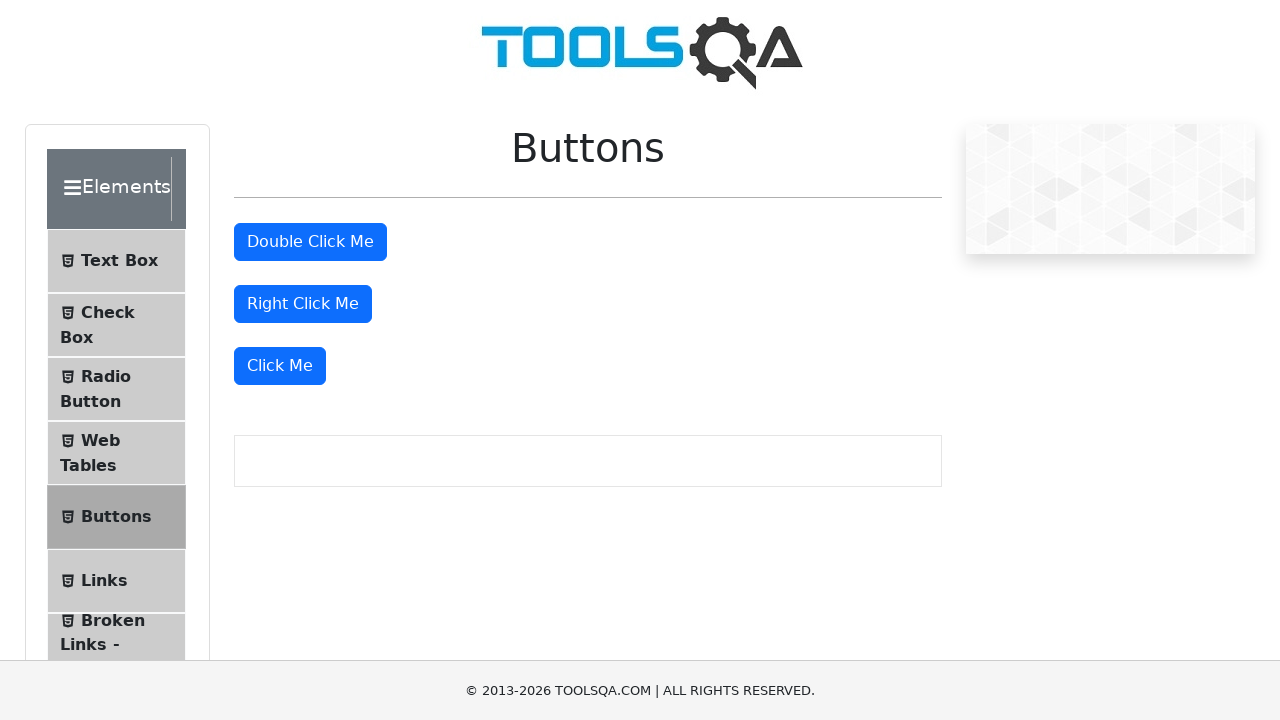

Located right-click button element
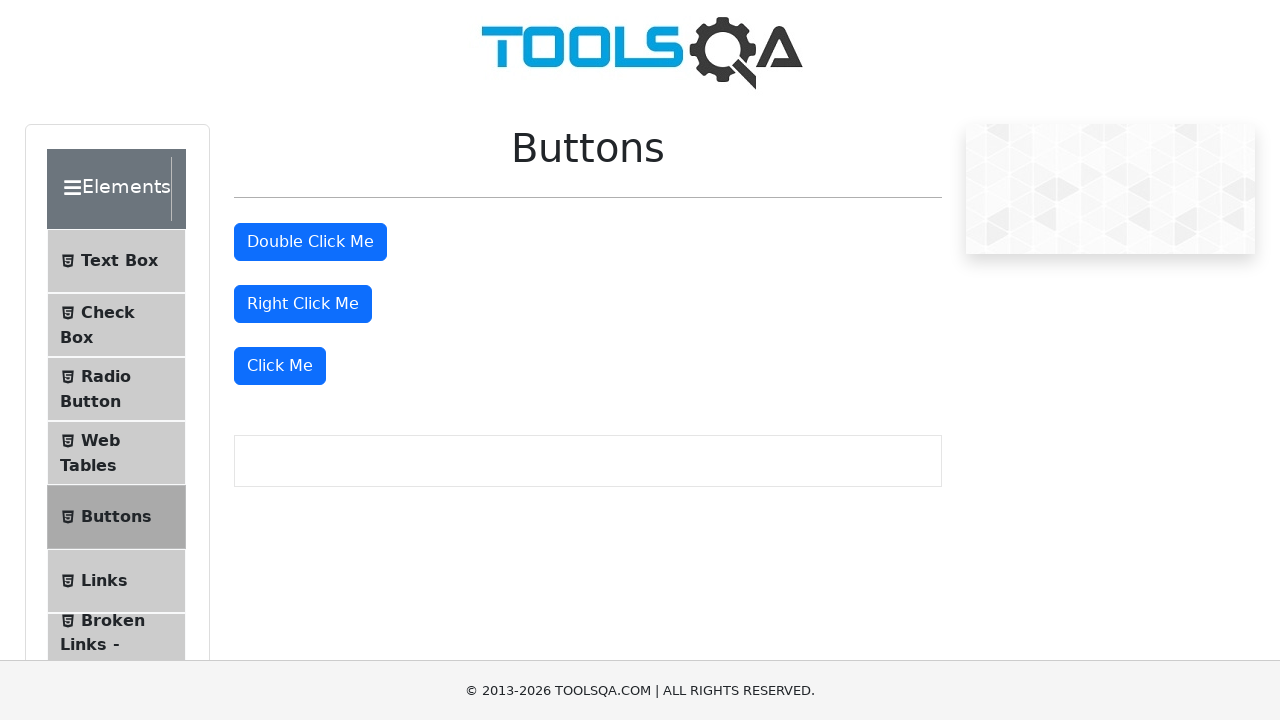

Located regular click button element
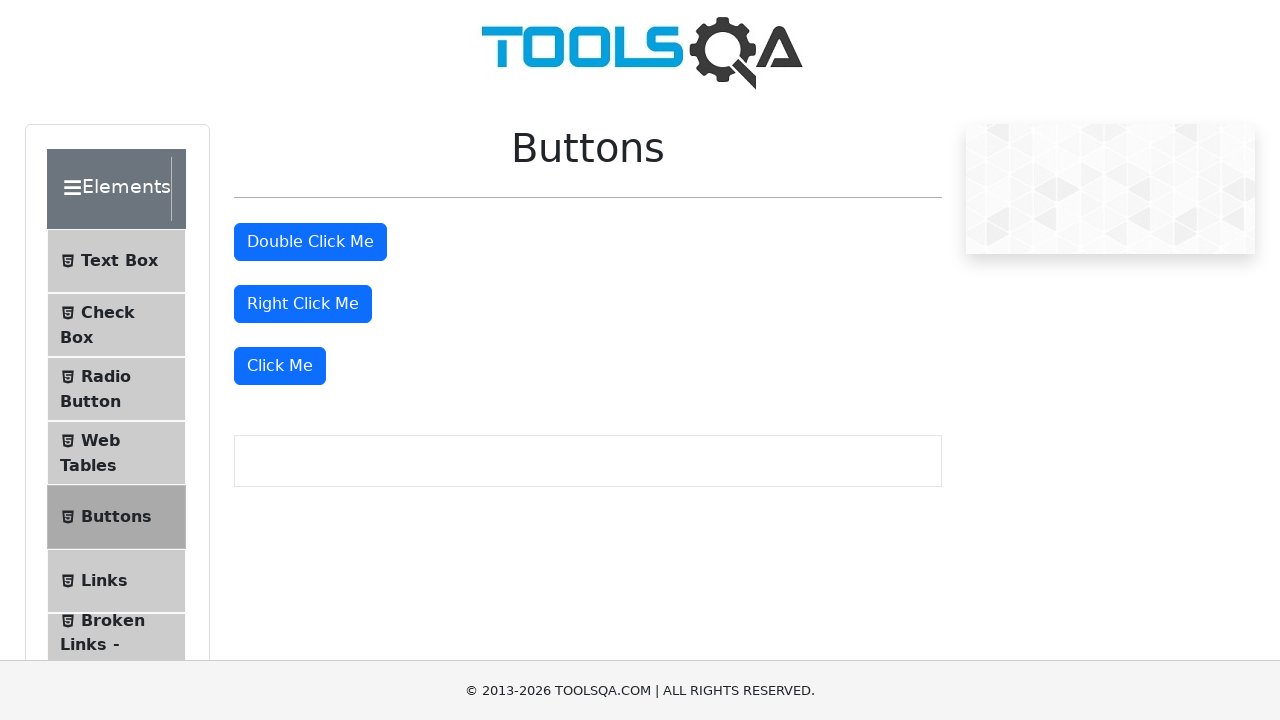

Performed double-click on double-click button at (310, 242) on button#doubleClickBtn
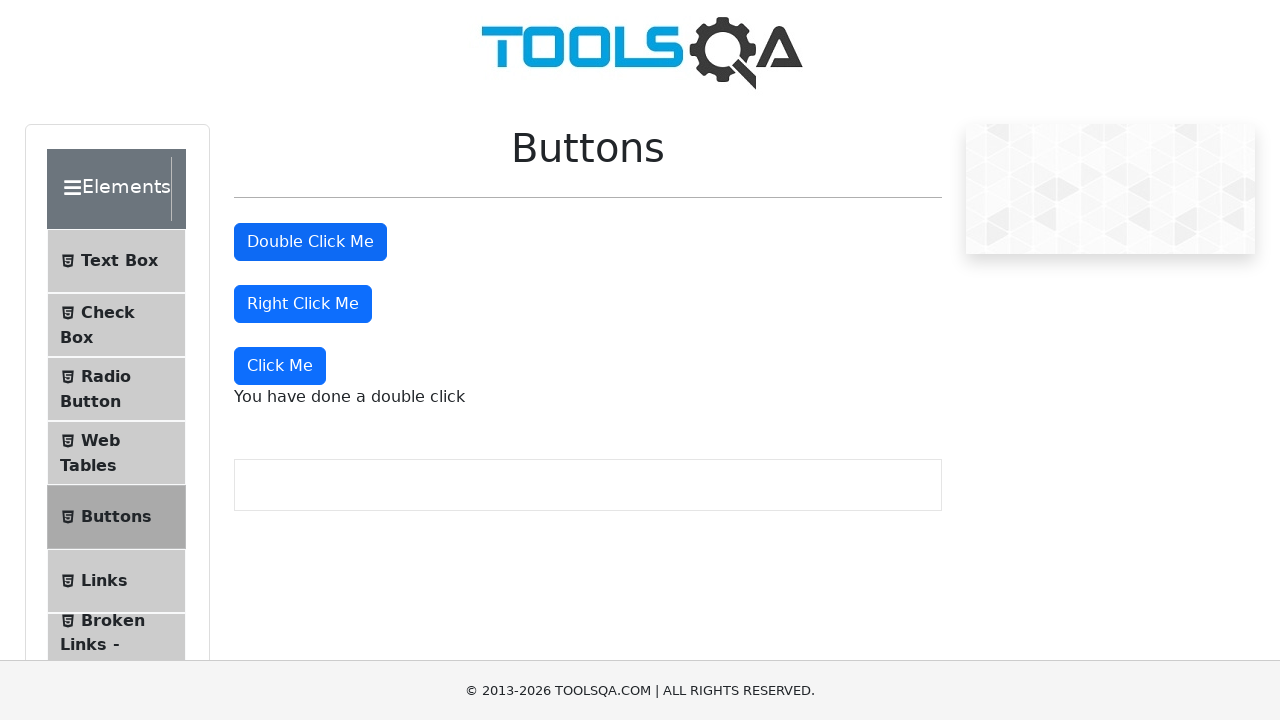

Performed right-click on right-click button at (303, 304) on button#rightClickBtn
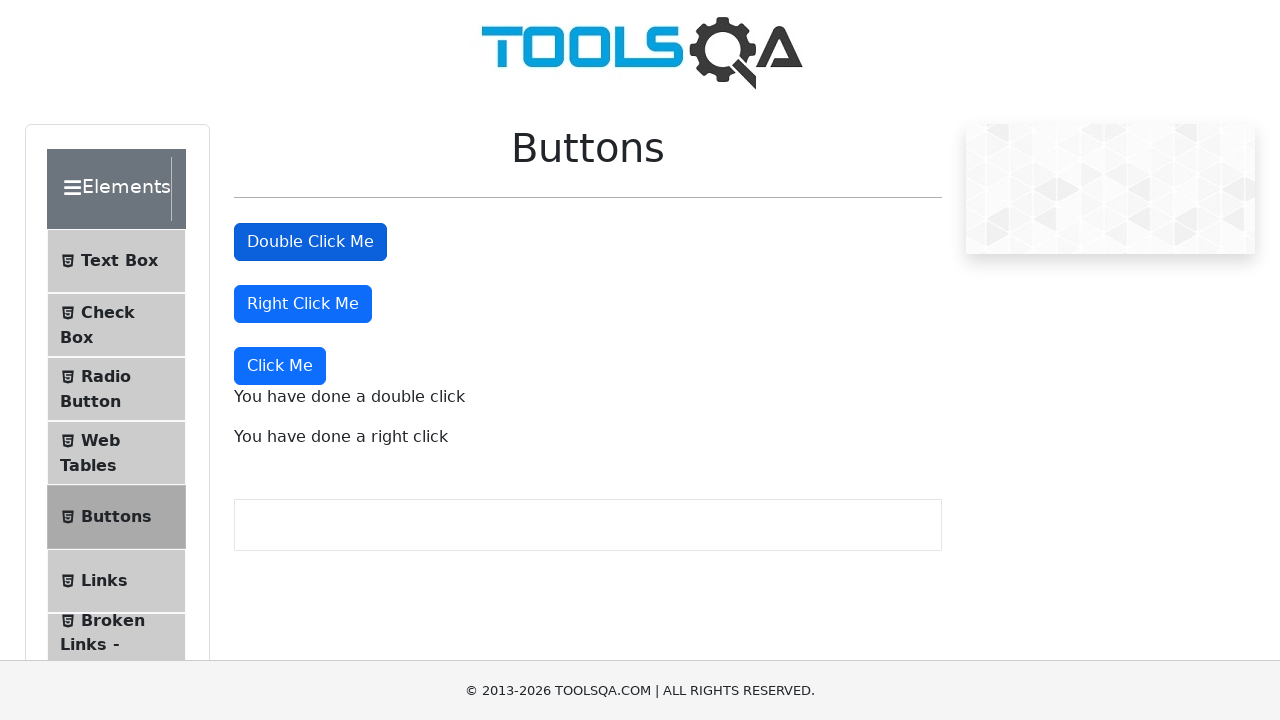

Performed regular click on click button at (280, 366) on xpath=//button[text()='Click Me']
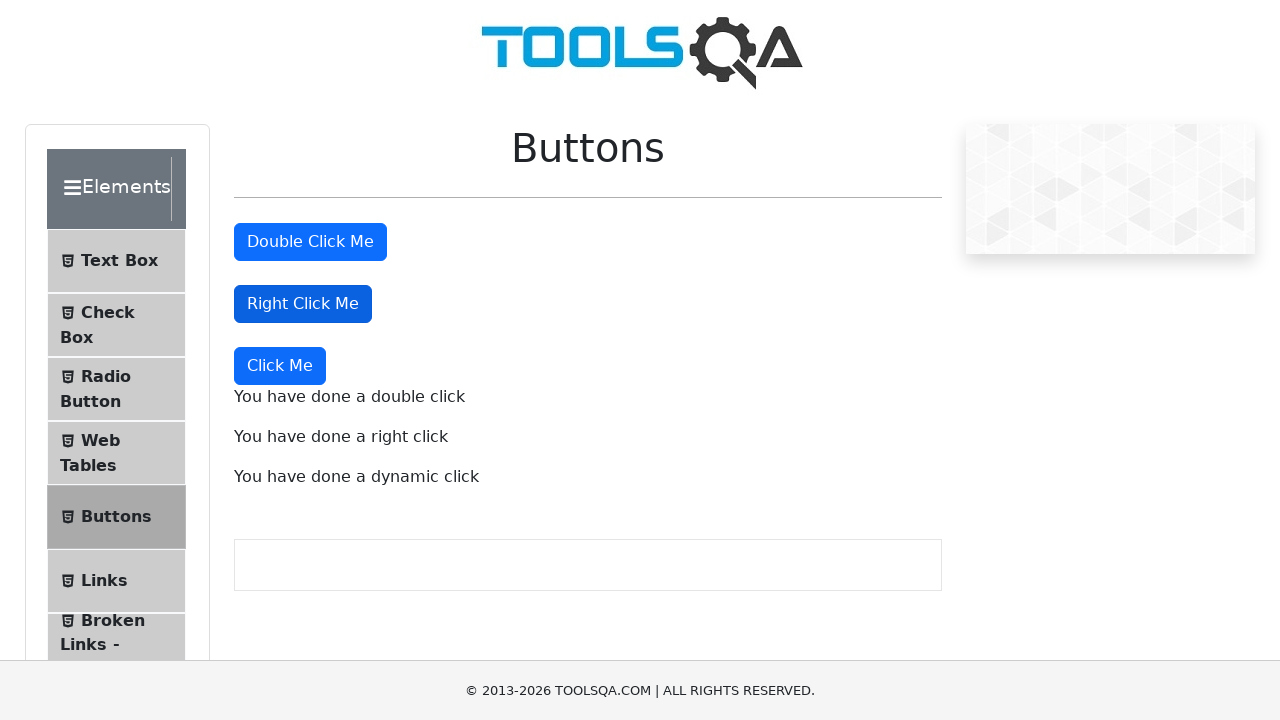

Hovered over double-click button at (310, 242) on button#doubleClickBtn
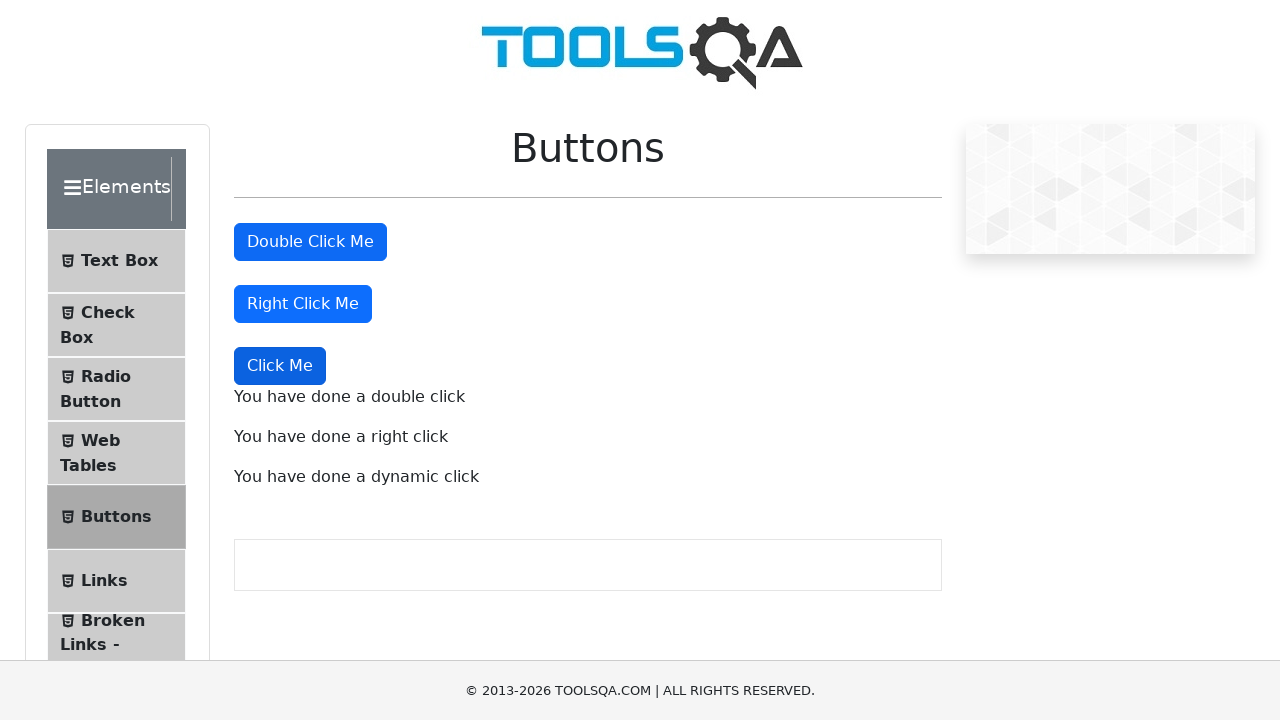

Hovered over double-click button for click-and-hold at (310, 242) on button#doubleClickBtn
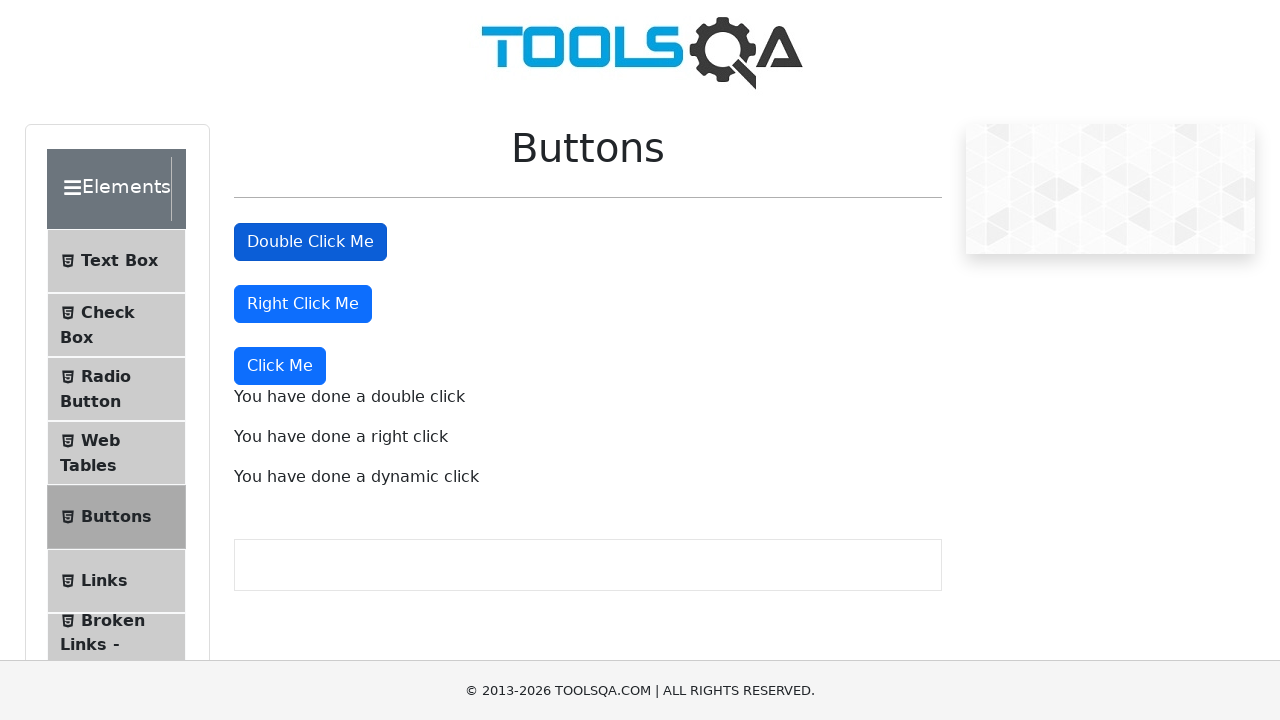

Pressed mouse button down at (310, 242)
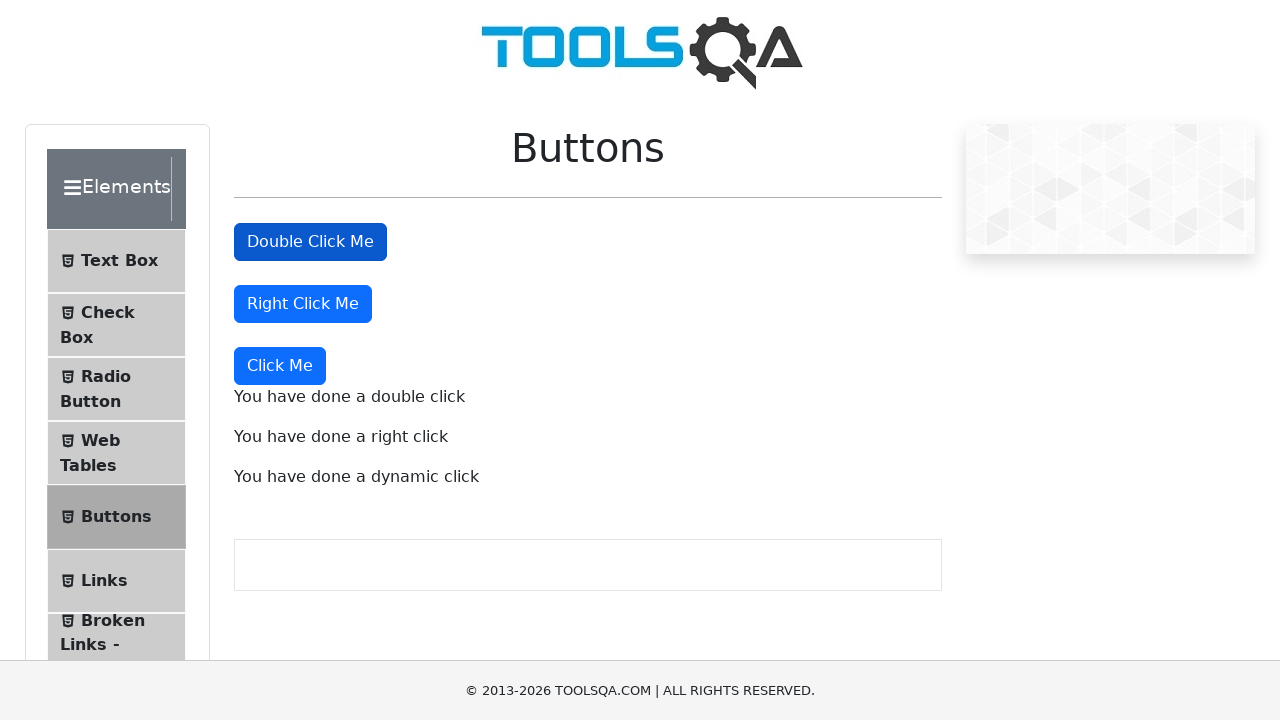

Held mouse button down for 500ms
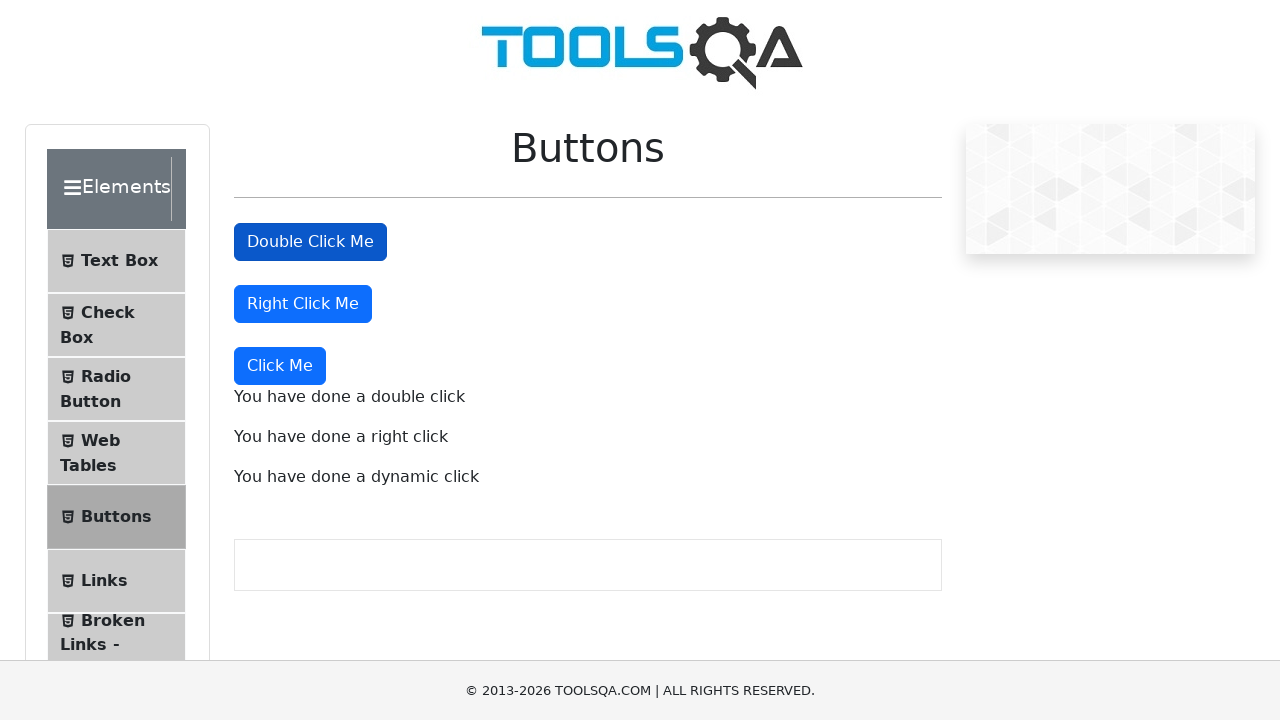

Released mouse button at (310, 242)
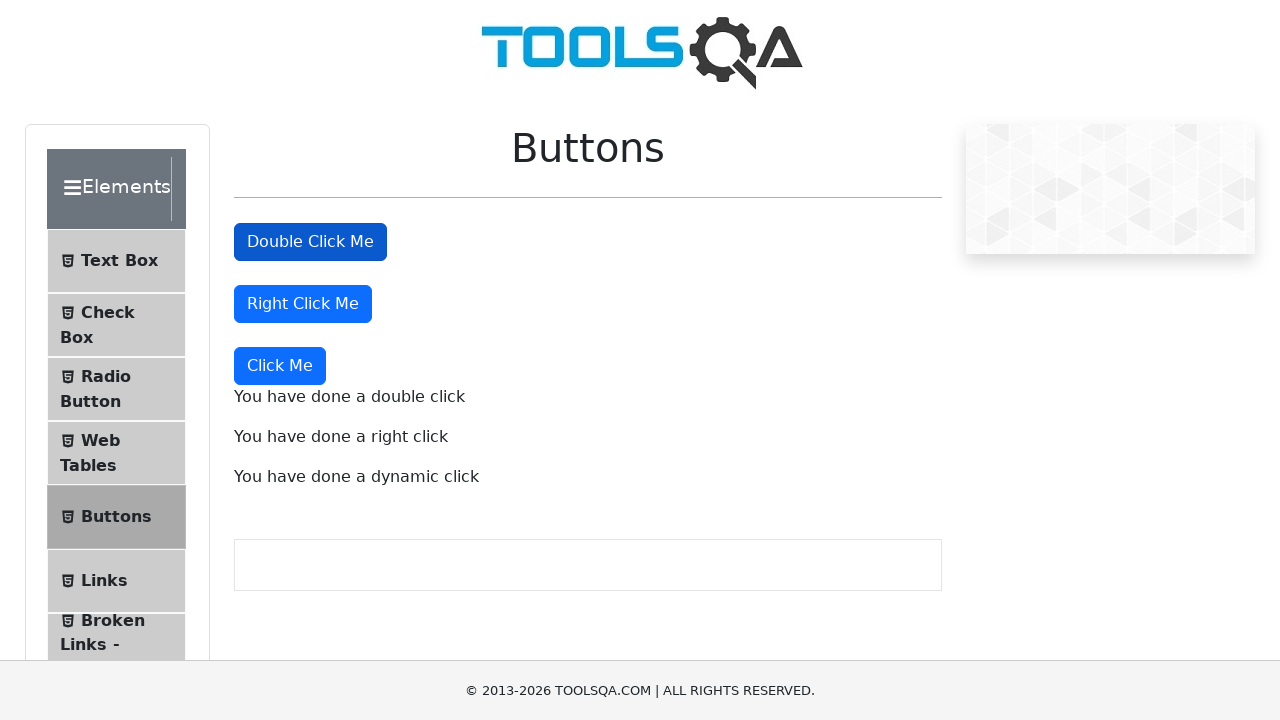

Pressed Control key down
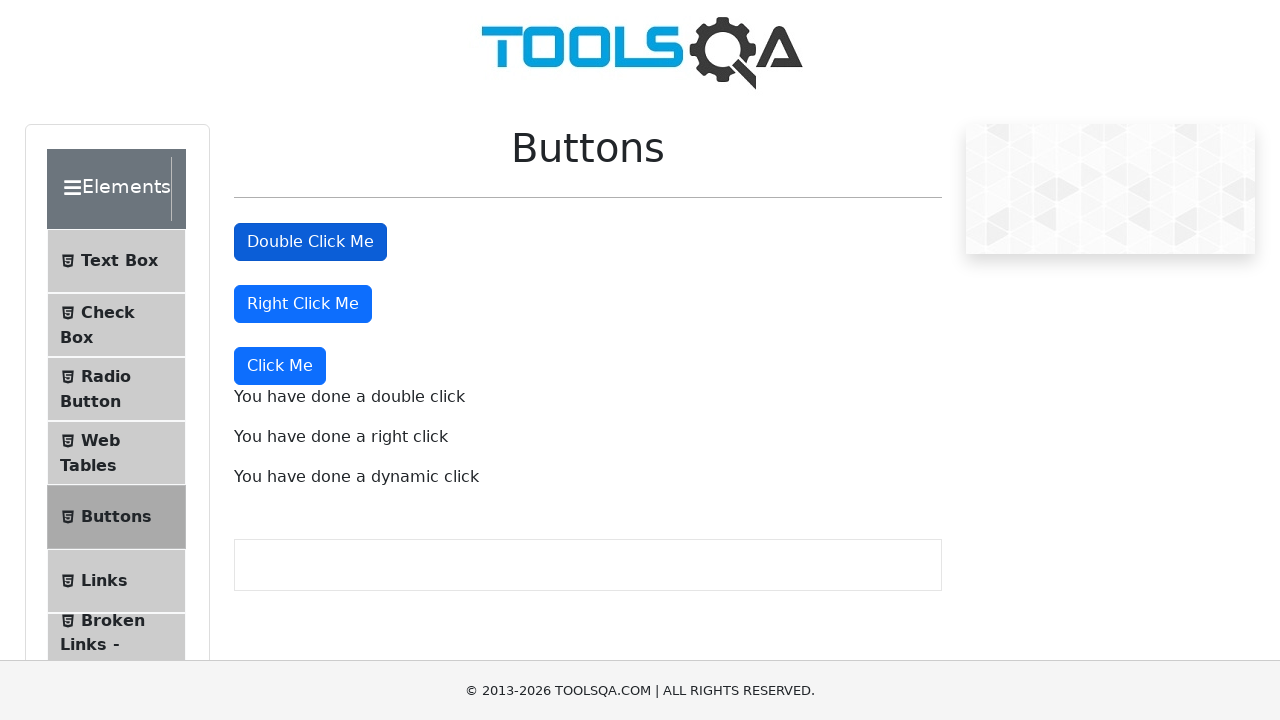

Pressed 'a' key to select all
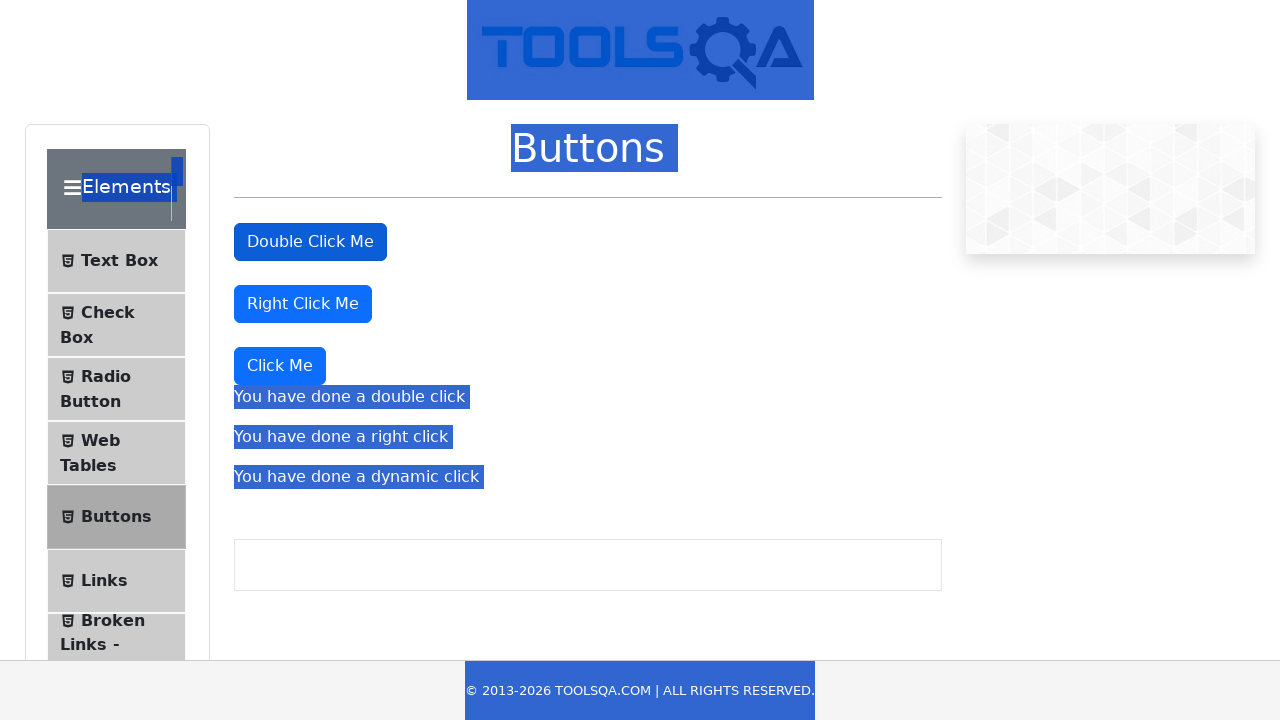

Released Control key
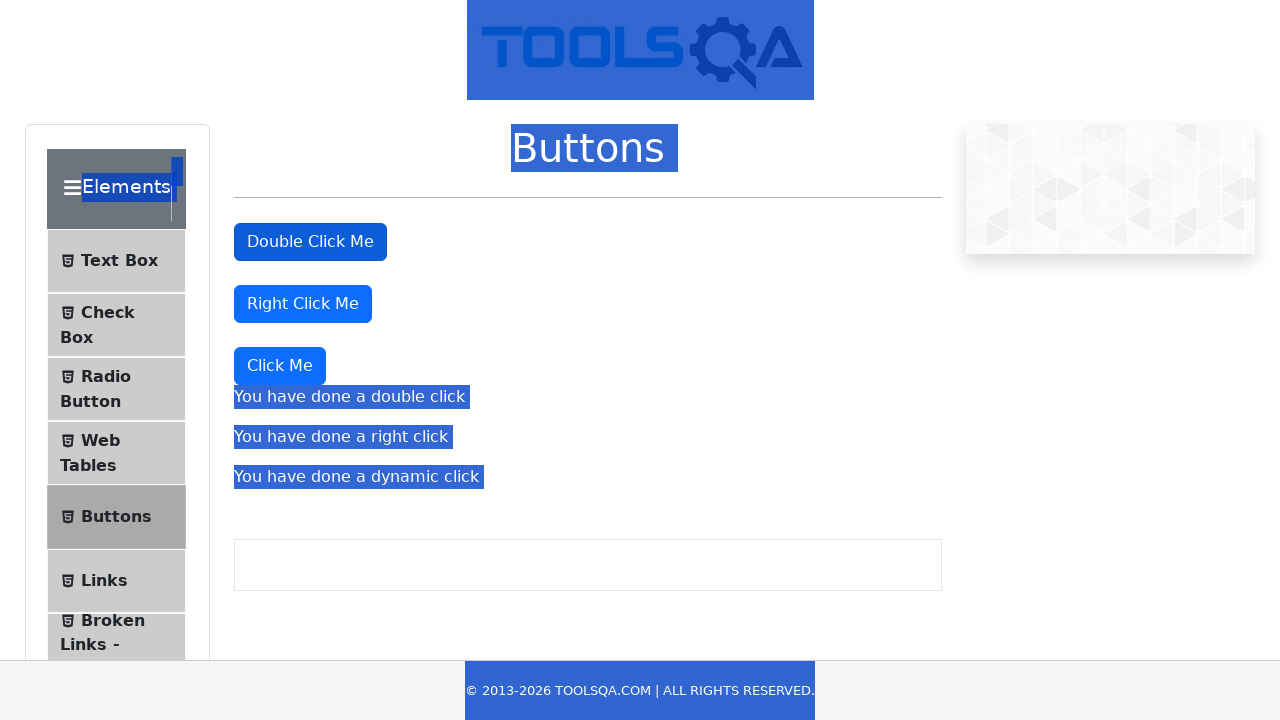

Pressed Tab key for navigation
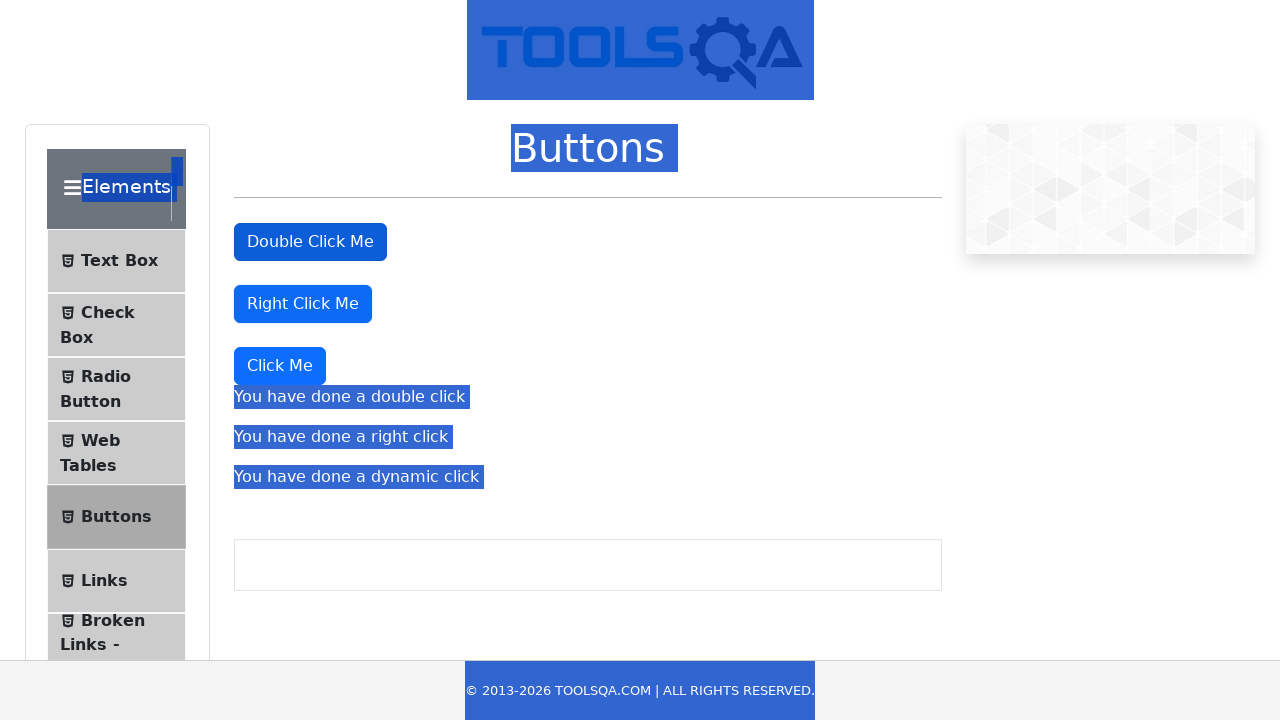

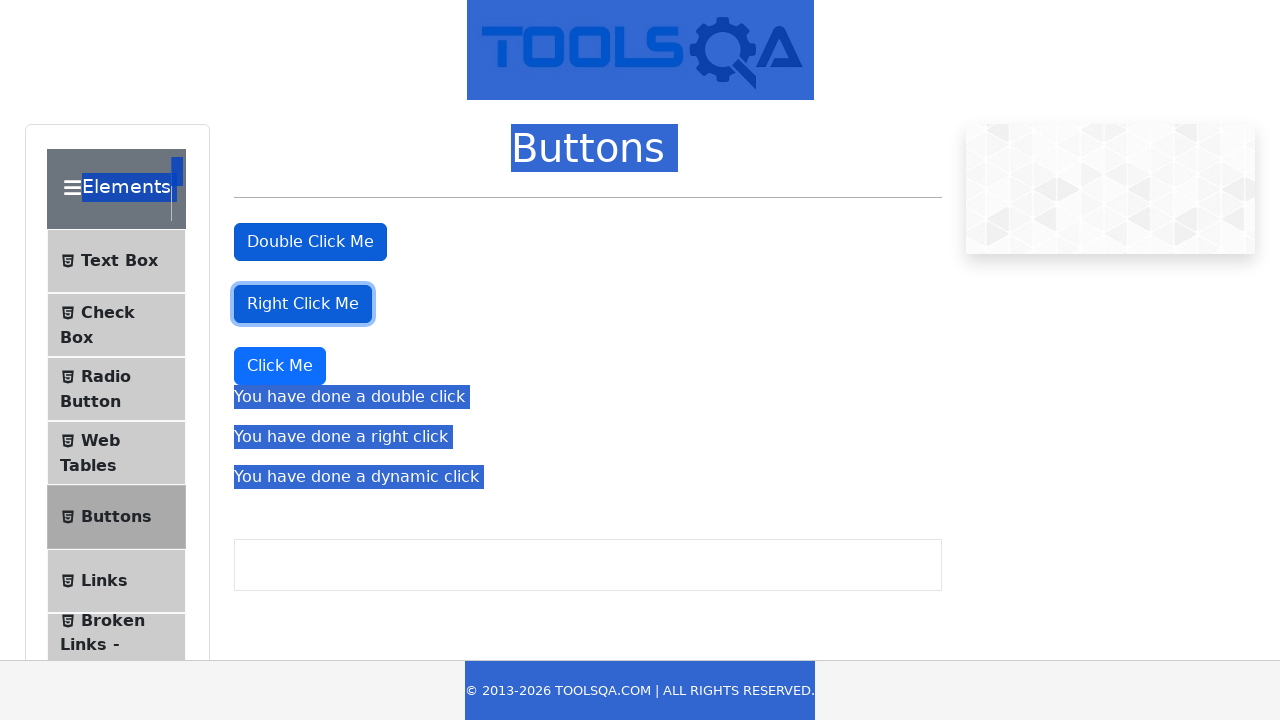